Tests JavaScript alert handling by filling a name field, triggering an alert, accepting it, then triggering a confirm dialog and dismissing it

Starting URL: https://rahulshettyacademy.com/AutomationPractice/

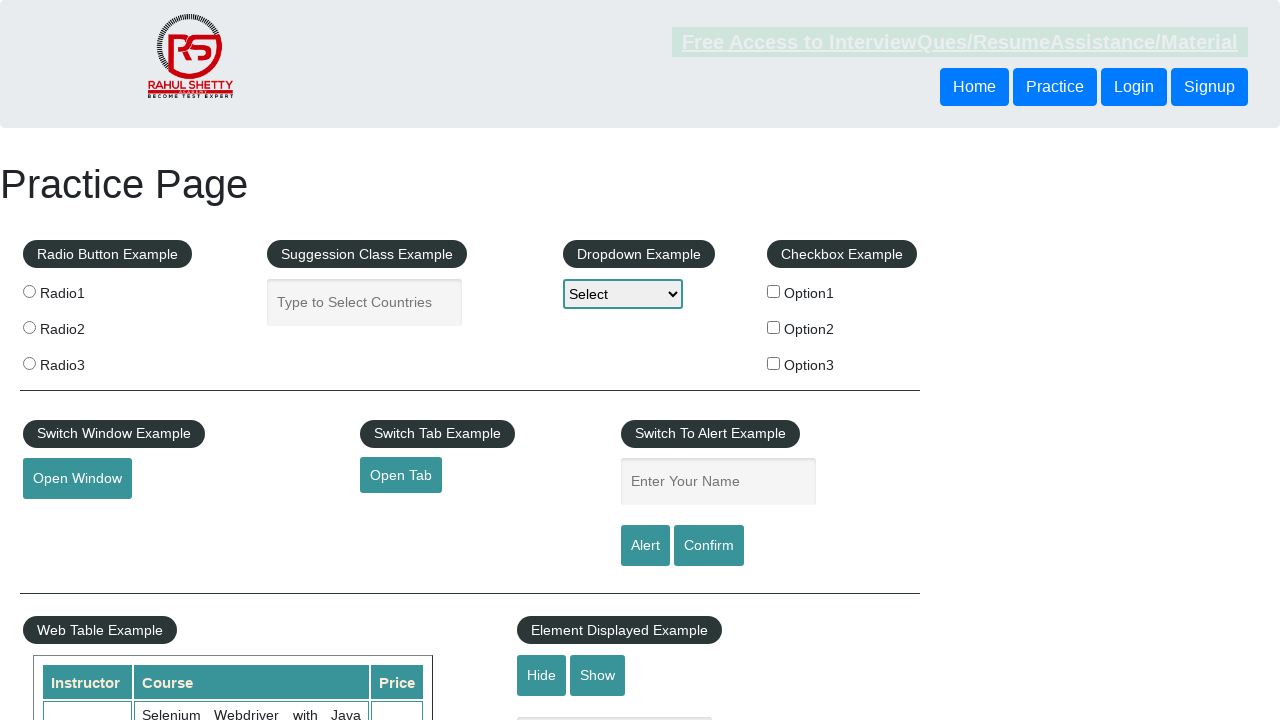

Navigated to Rahul Shetty Academy automation practice page
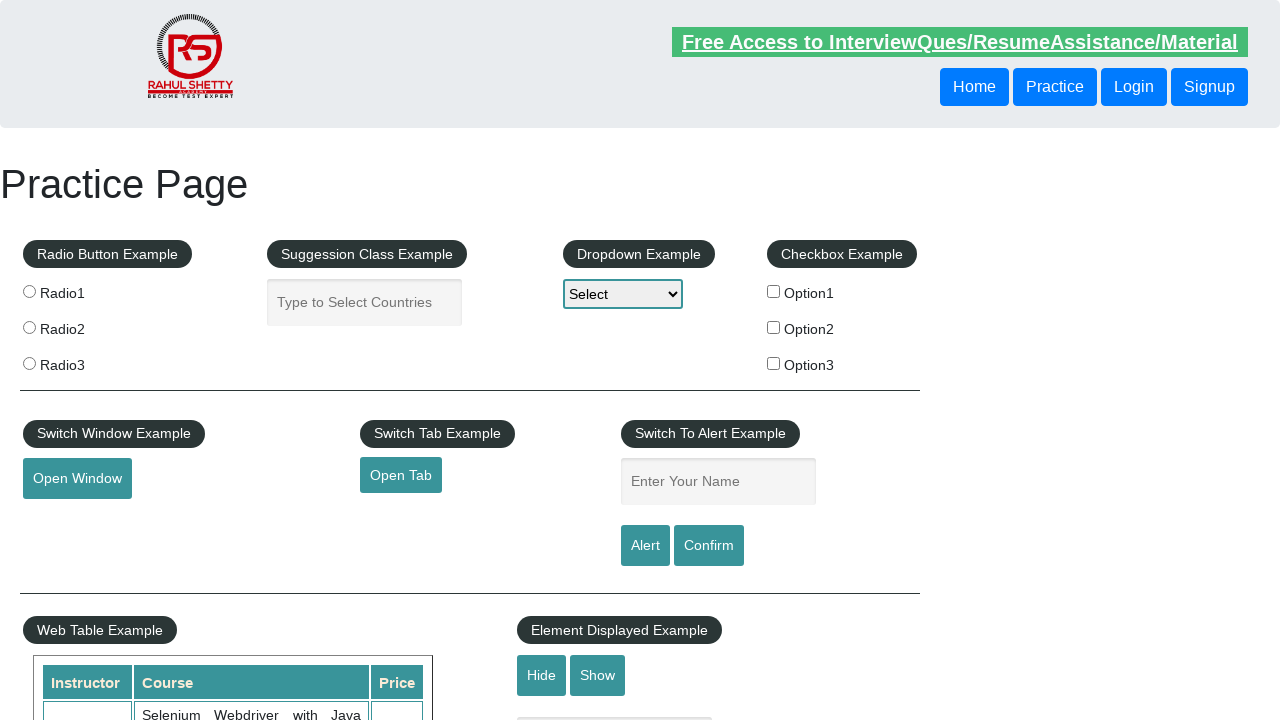

Filled name field with 'Marcus' on #name
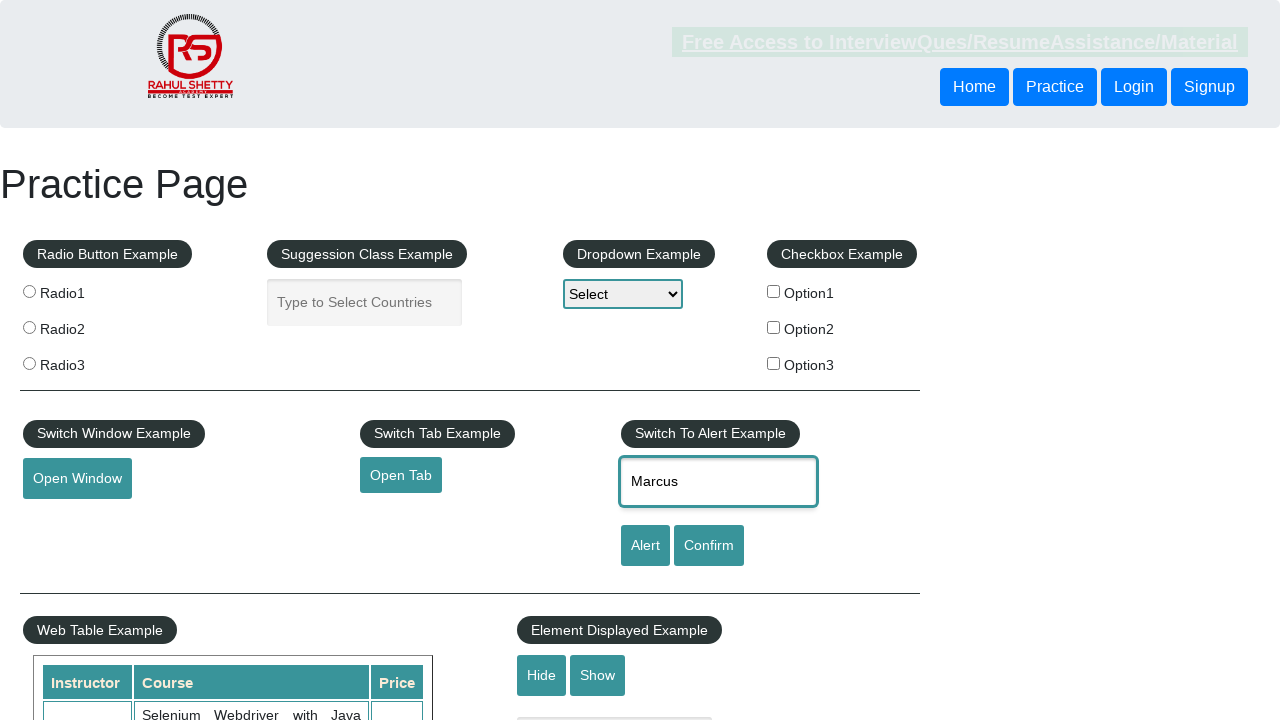

Clicked alert button to trigger JavaScript alert at (645, 546) on #alertbtn
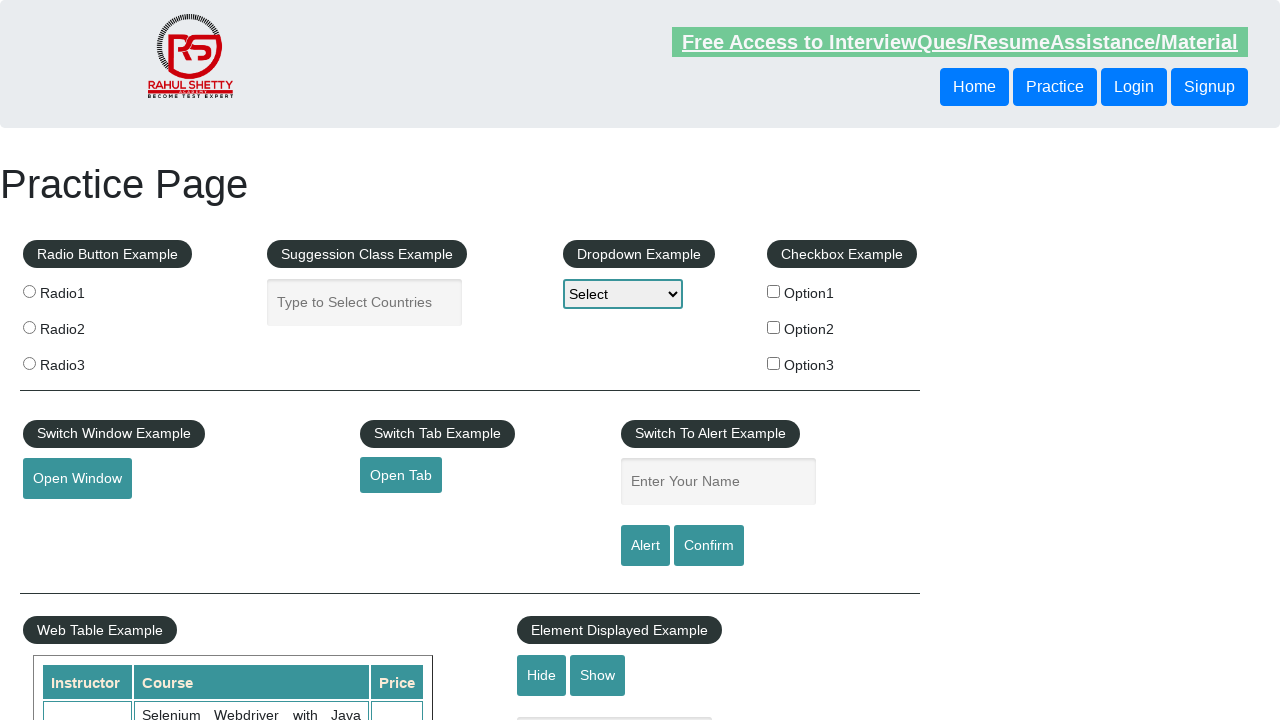

Set up dialog handler and accepted the alert
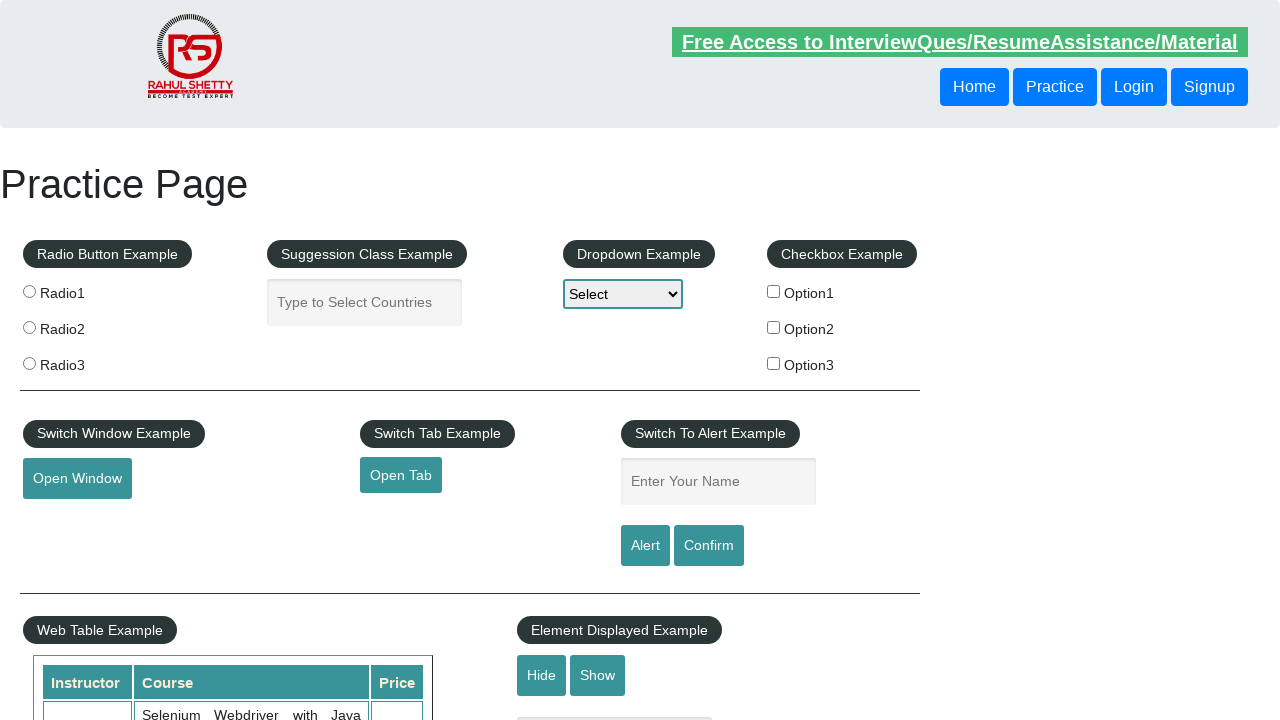

Set up dialog handler to dismiss confirm dialog
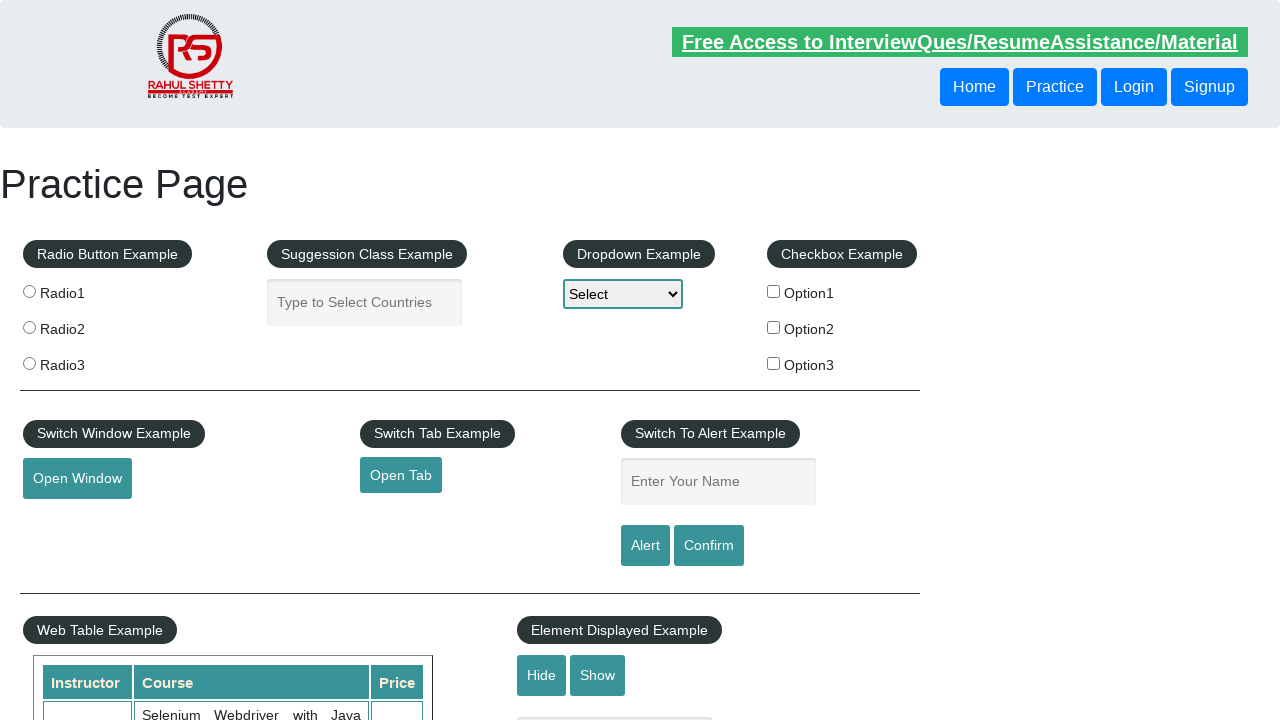

Clicked confirm button and dismissed the confirm dialog at (709, 546) on #confirmbtn
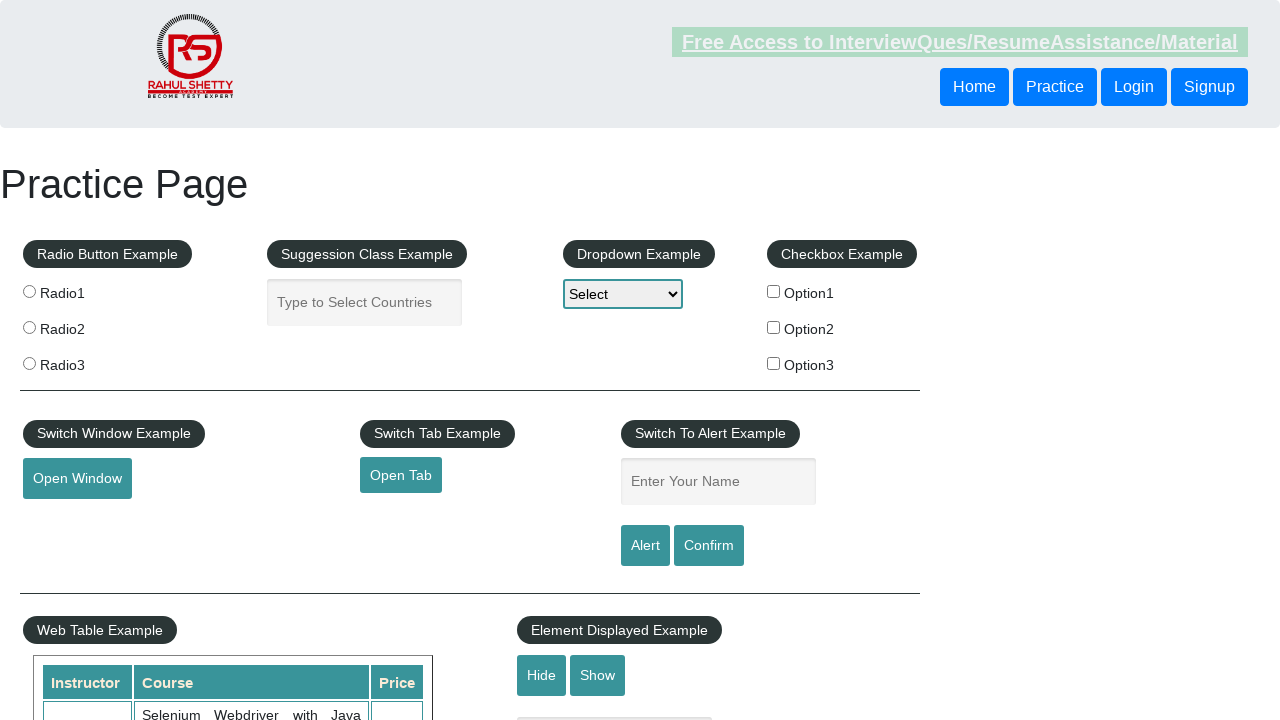

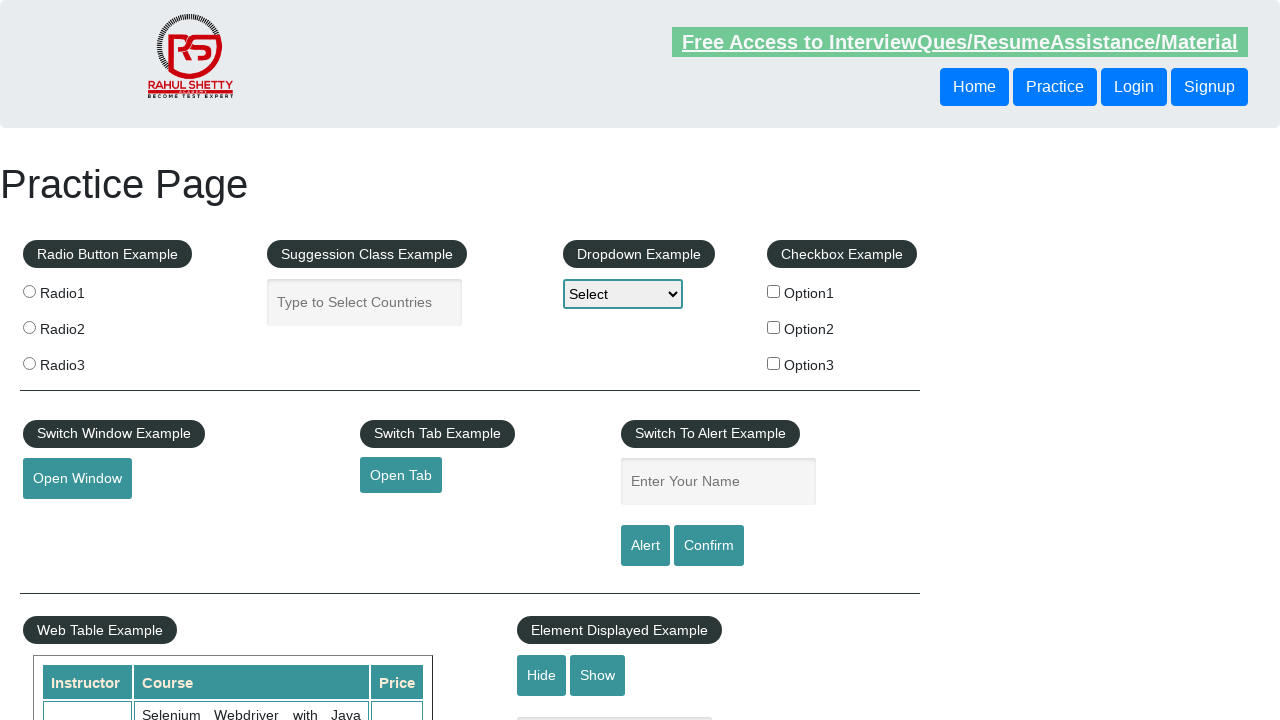